Tests different types of JavaScript alerts (simple alert, confirm dialog, and prompt alert) by clicking buttons to trigger them and interacting with accept, dismiss, and text input operations.

Starting URL: http://demo.automationtesting.in/Alerts.html

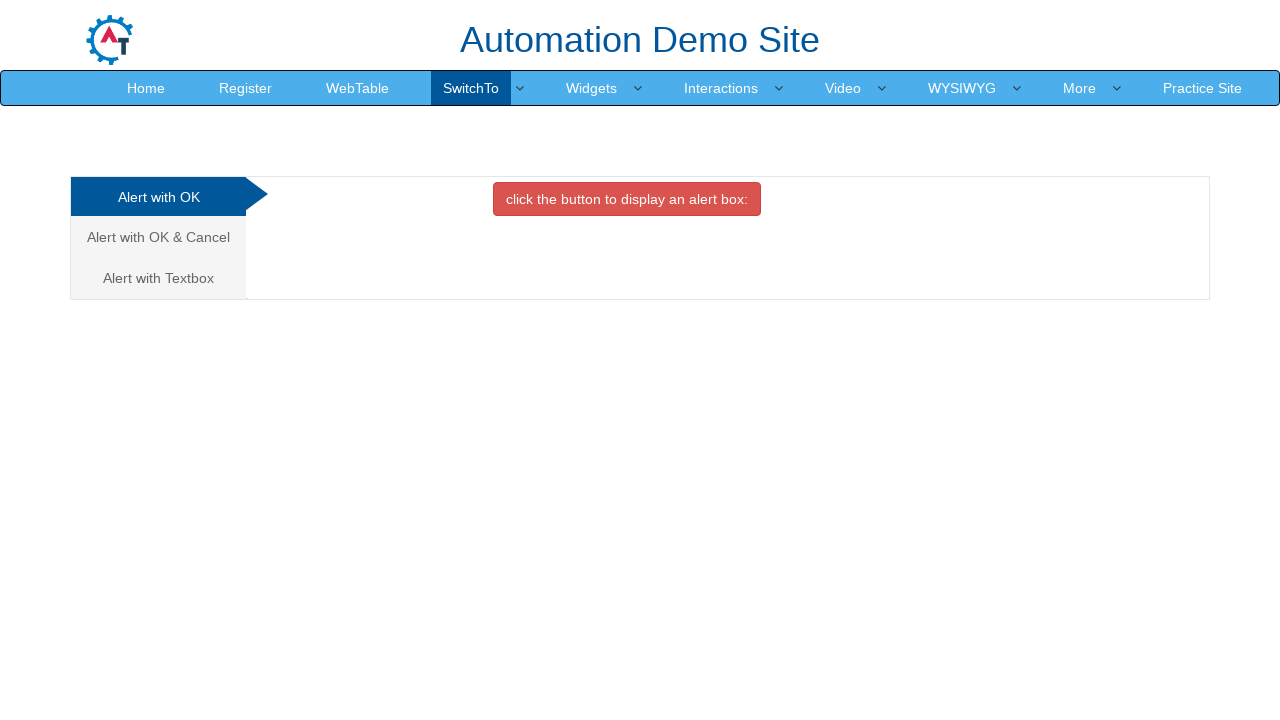

Clicked button to trigger simple alert at (627, 199) on button.btn.btn-danger
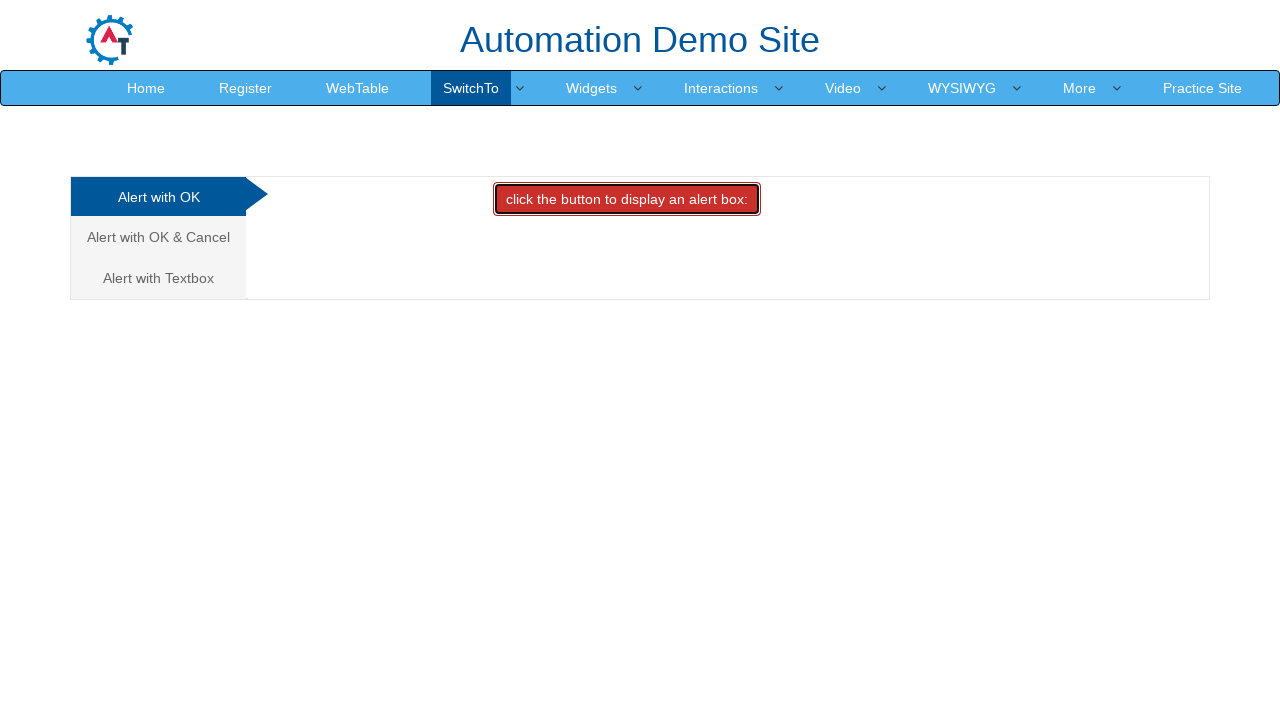

Set up dialog handler to accept simple alert
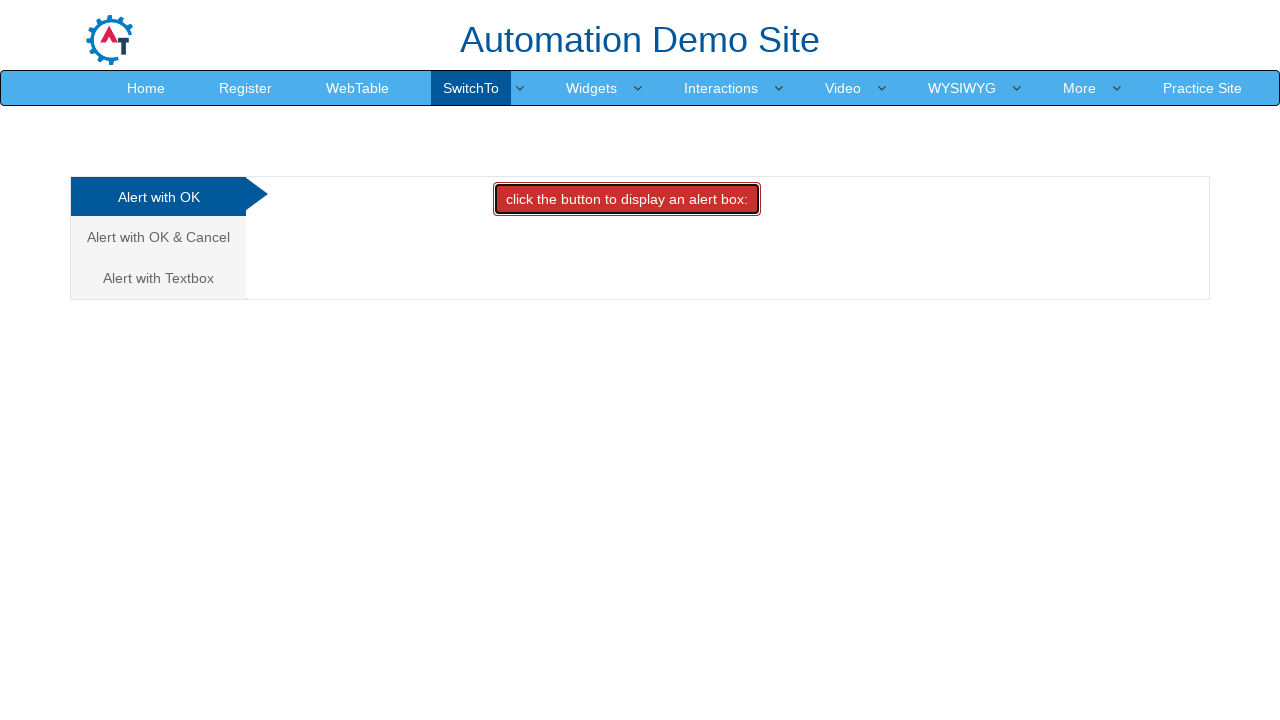

Waited for simple alert to be processed
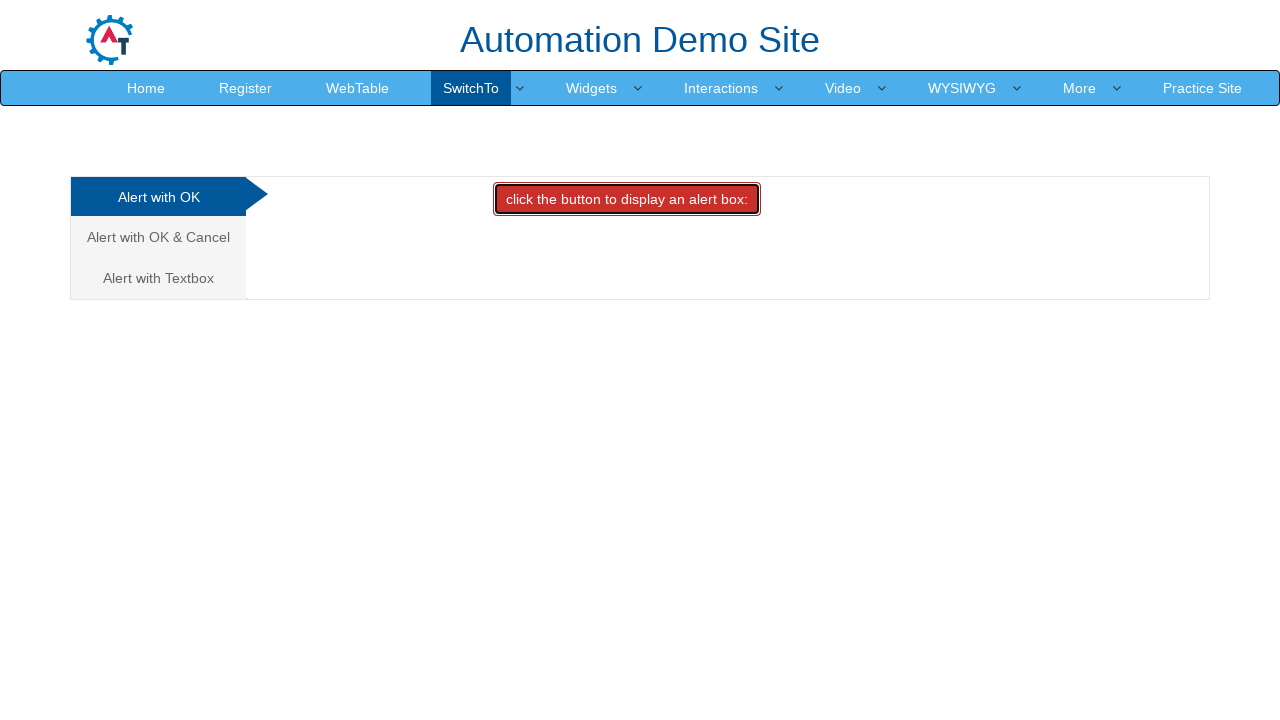

Clicked second tab to navigate to confirm alert section at (158, 237) on (//a[@class='analystic'])[2]
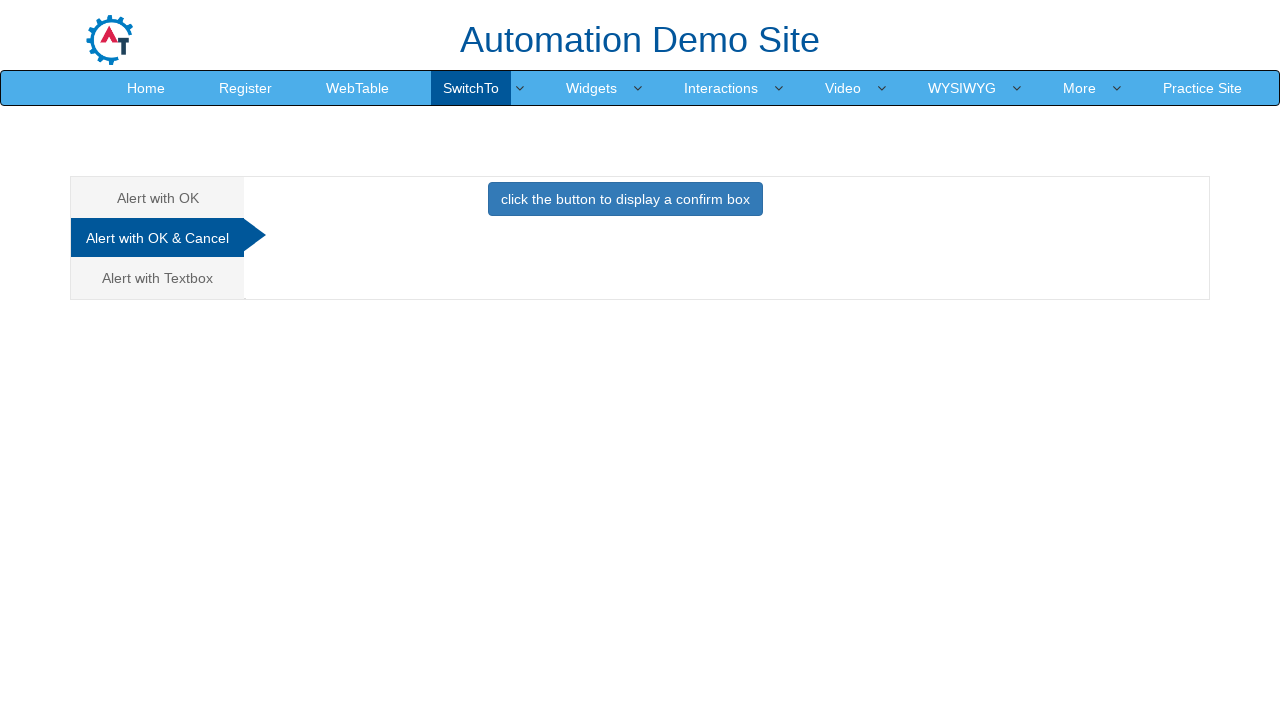

Clicked button to trigger confirm dialog at (625, 199) on button.btn.btn-primary
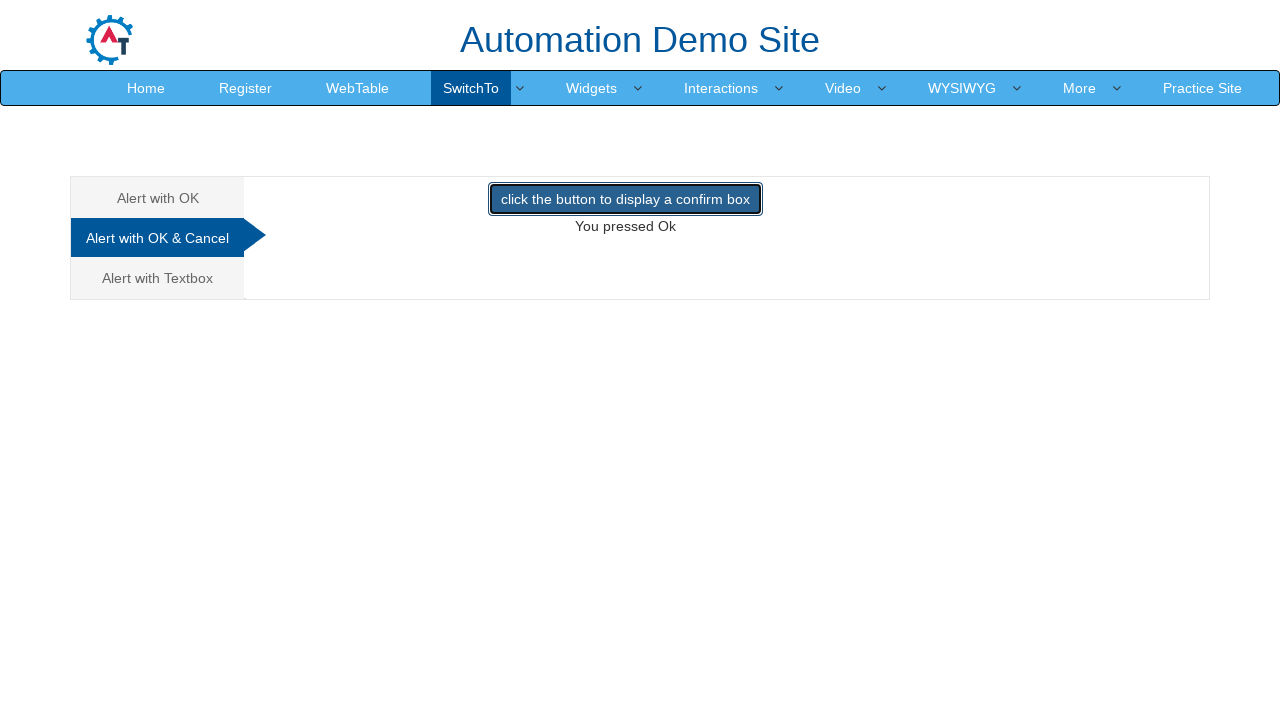

Set up dialog handler to dismiss confirm dialog
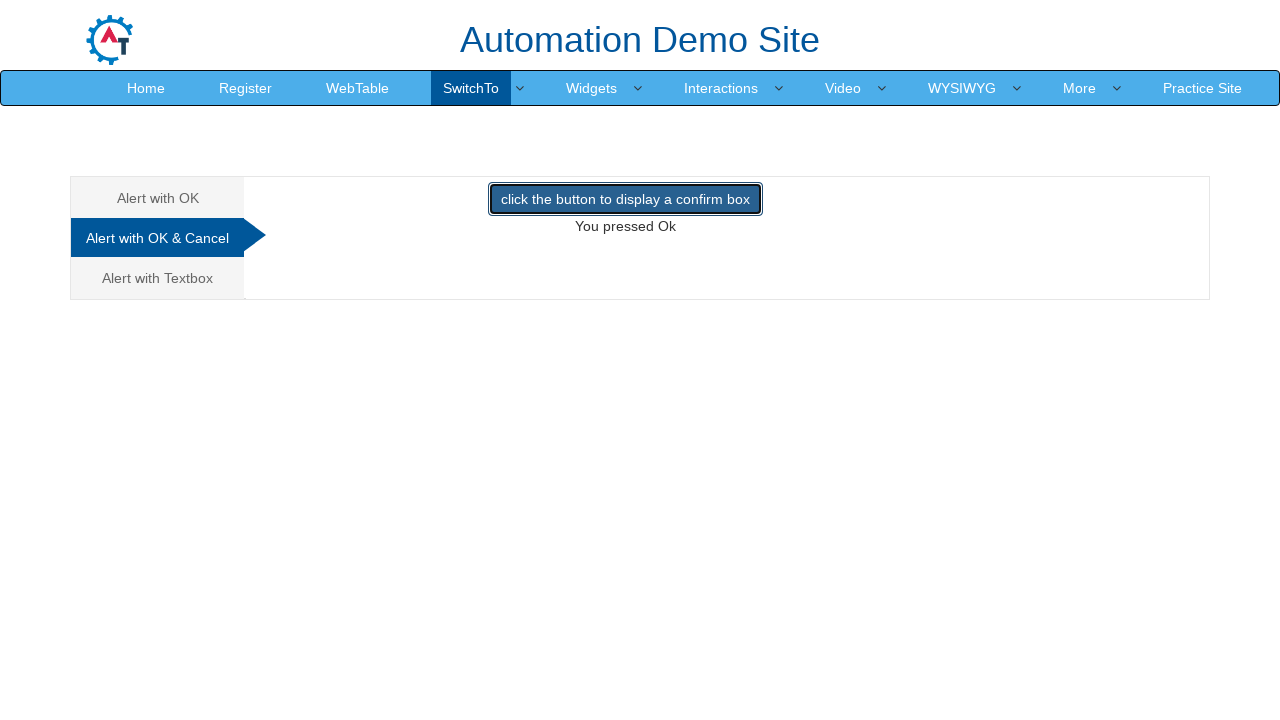

Waited for confirm dialog to be processed
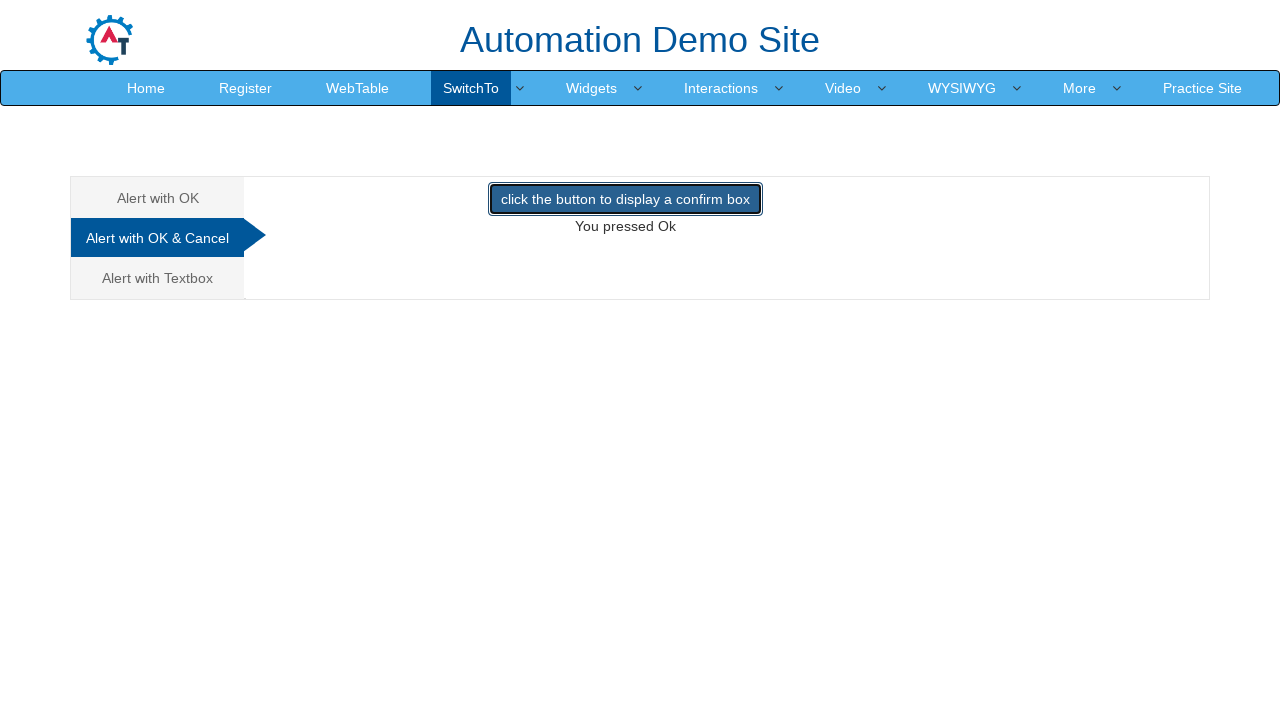

Clicked third tab to navigate to prompt alert section at (158, 278) on (//a[@class='analystic'])[3]
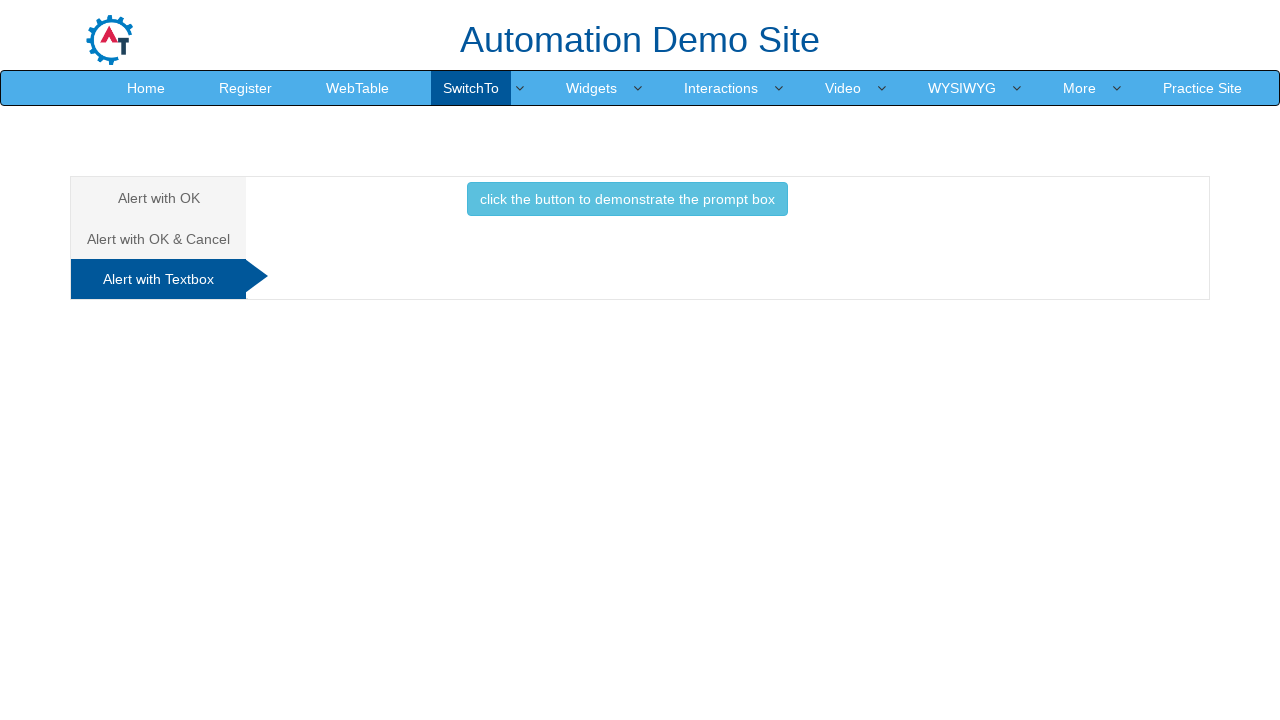

Clicked button to trigger prompt dialog at (627, 199) on button.btn.btn-info
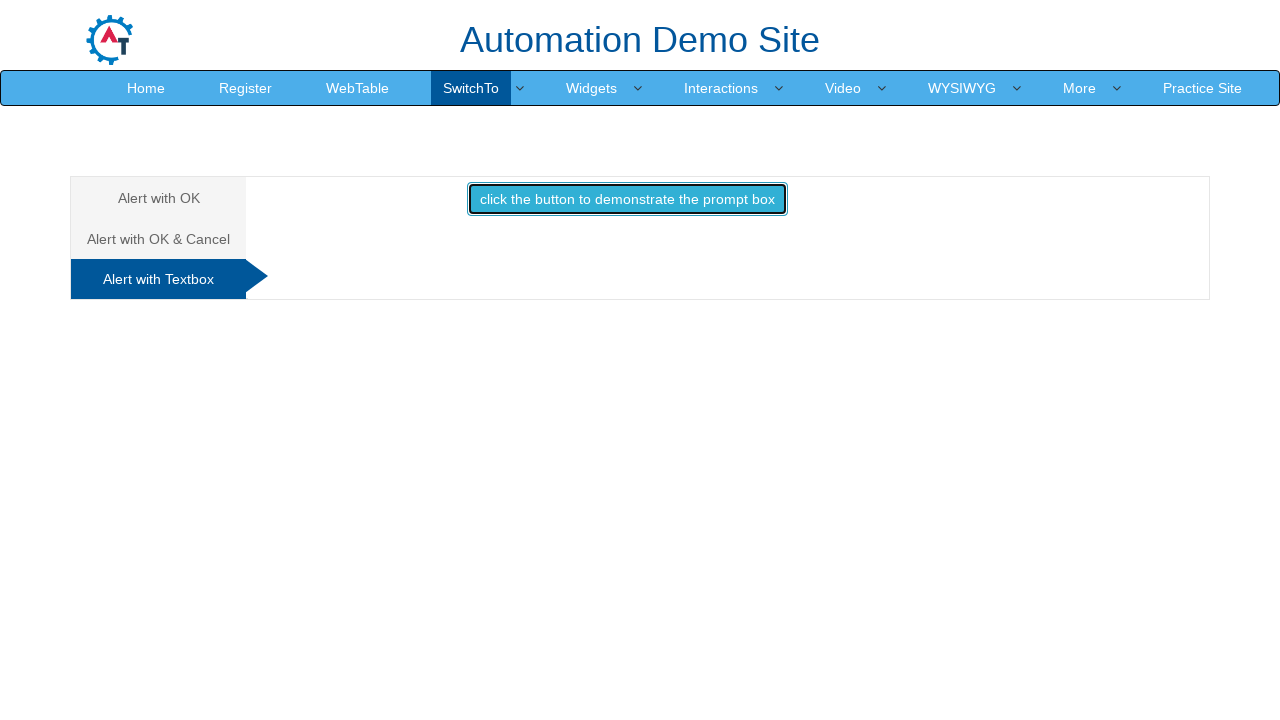

Set up dialog handler to accept prompt dialog with text input
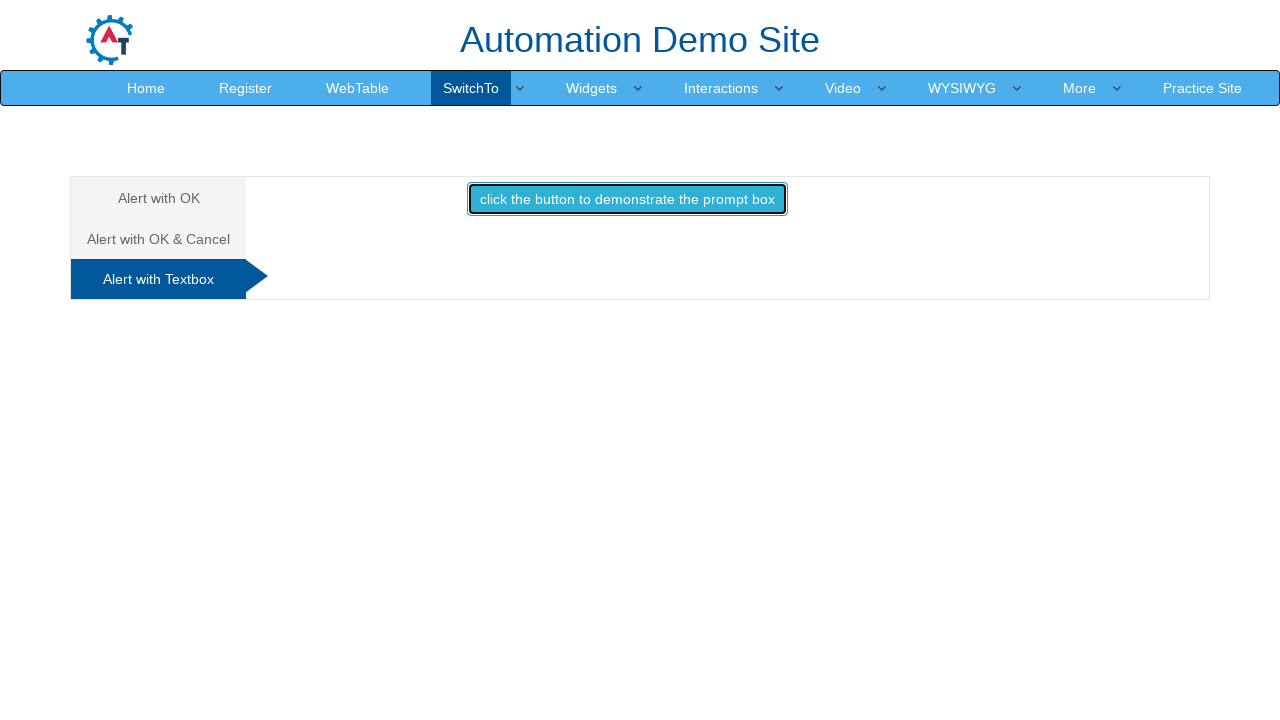

Waited for prompt dialog to be processed
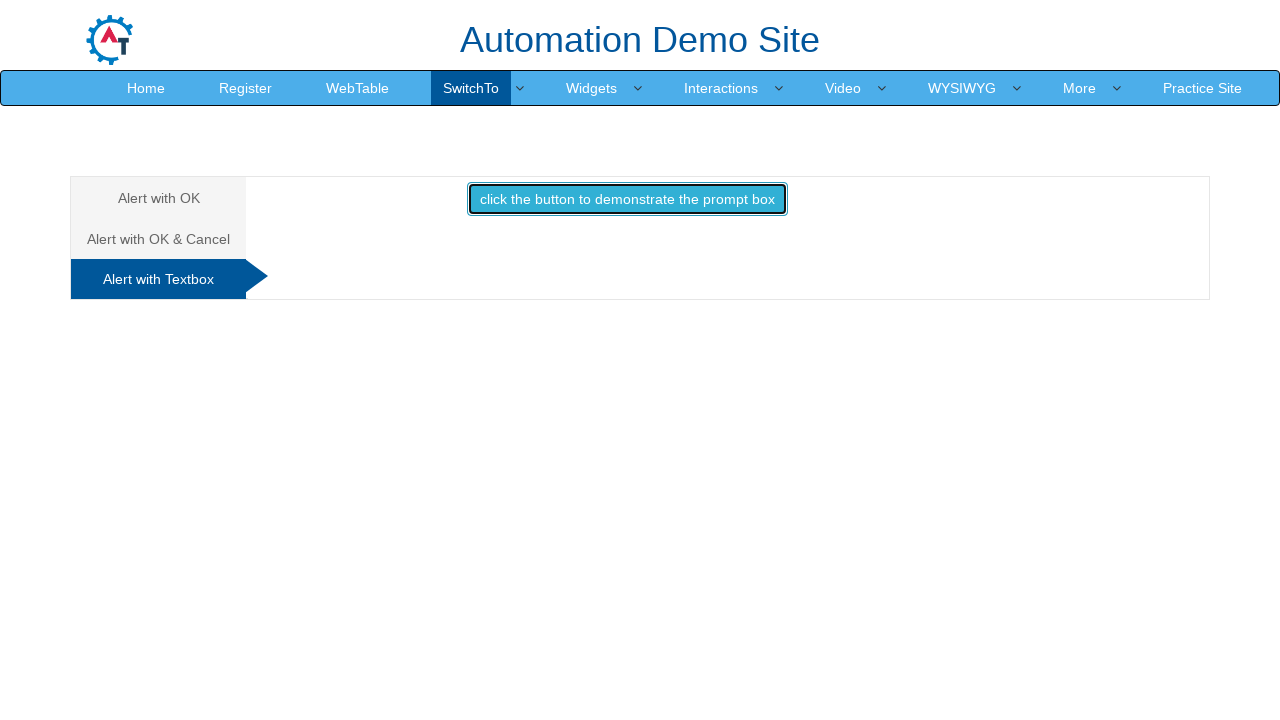

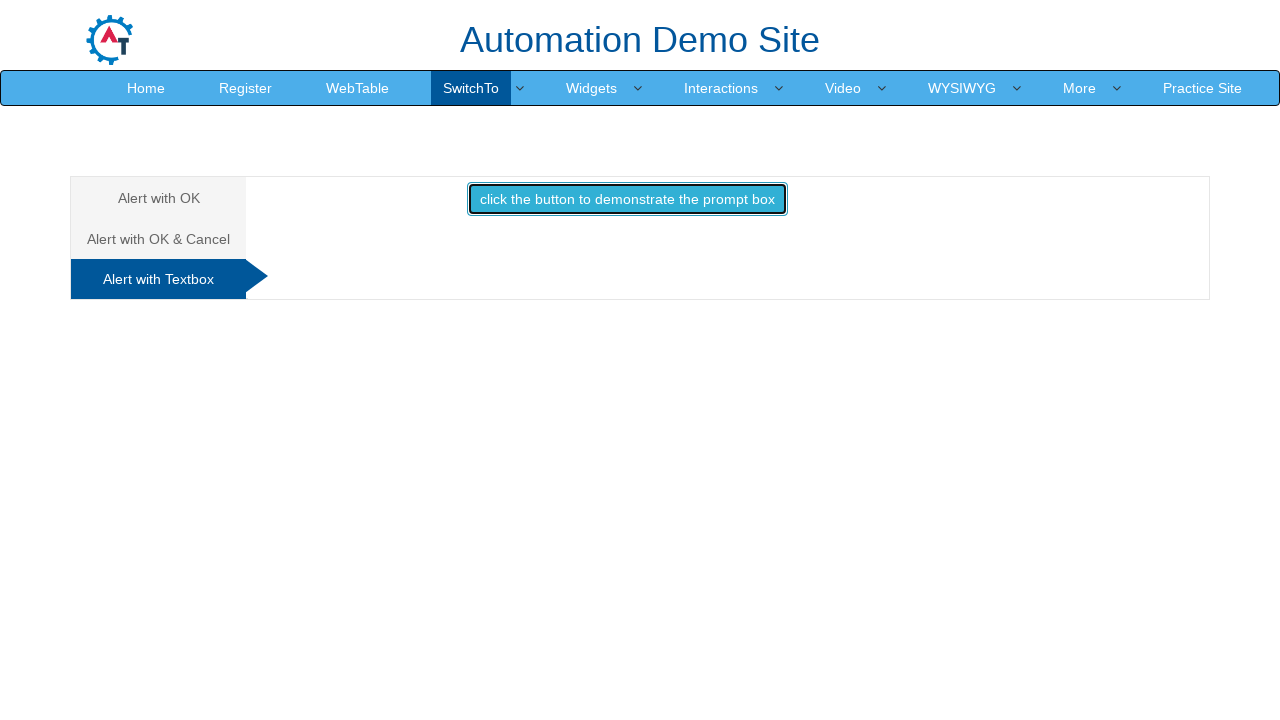